Tests JavaScript confirm alert by clicking the confirm button, accepting the alert, and verifying the confirmation message is displayed.

Starting URL: http://practice.cydeo.com/javascript_alerts

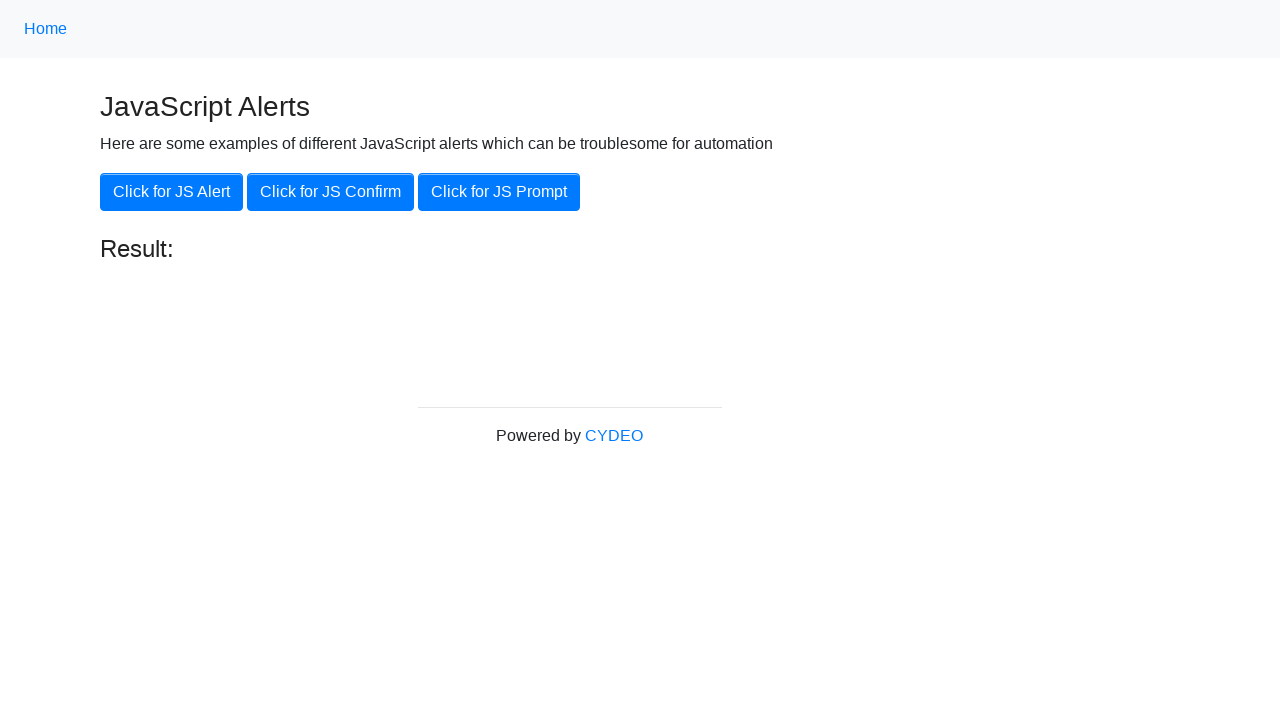

Set up dialog handler to accept confirm alerts
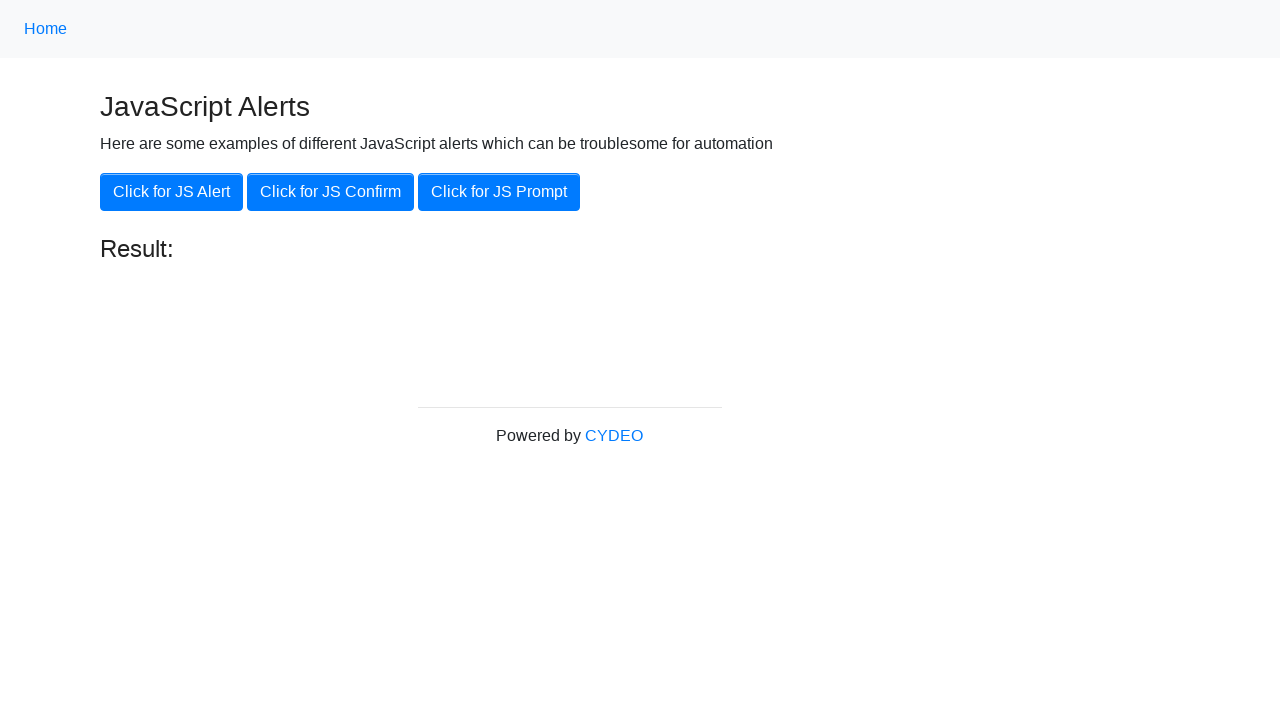

Clicked 'Click for JS Confirm' button to trigger JavaScript confirm alert at (330, 192) on xpath=//button[@onclick='jsConfirm()']
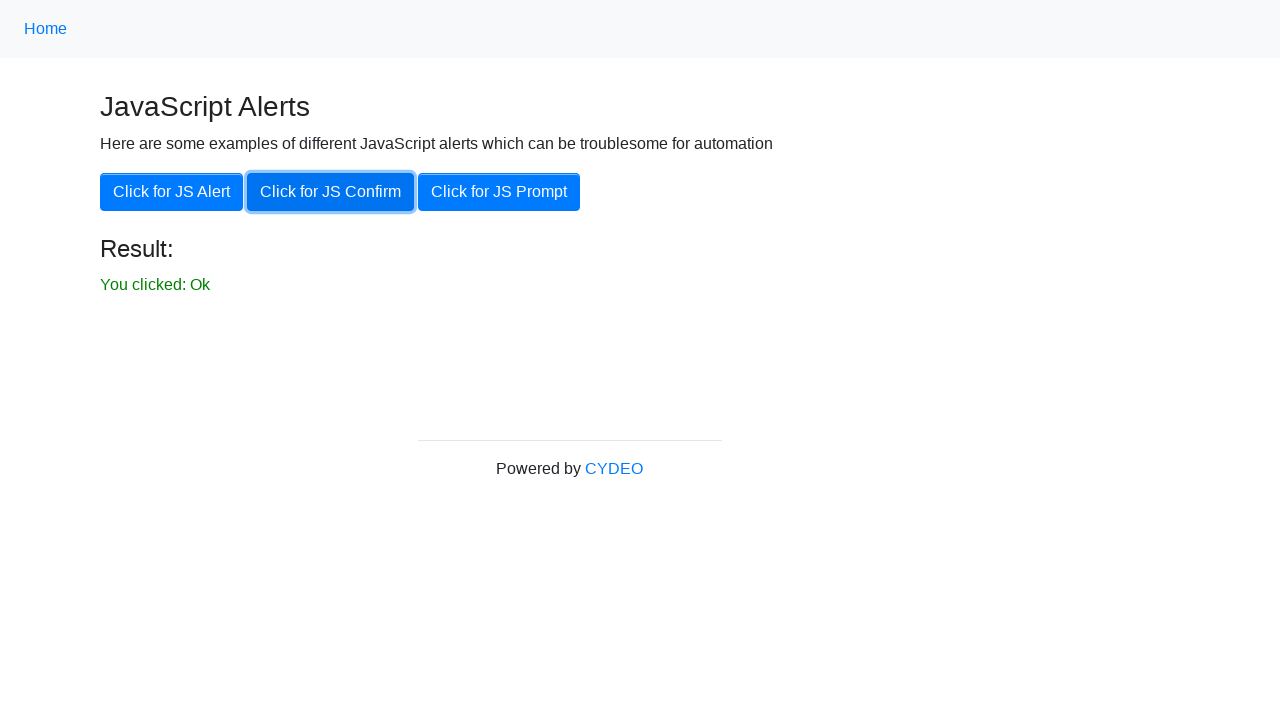

Confirmation result message became visible after accepting the alert
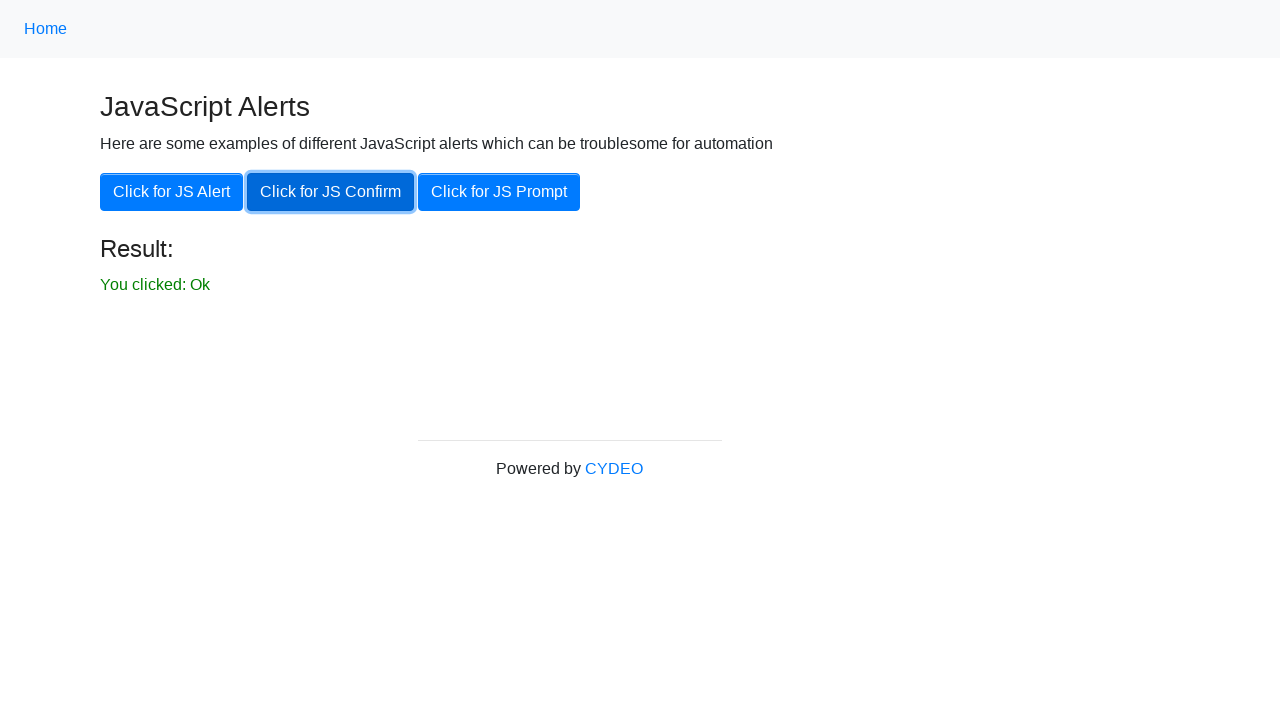

Verified result text matches expected message: 'You clicked: Ok'
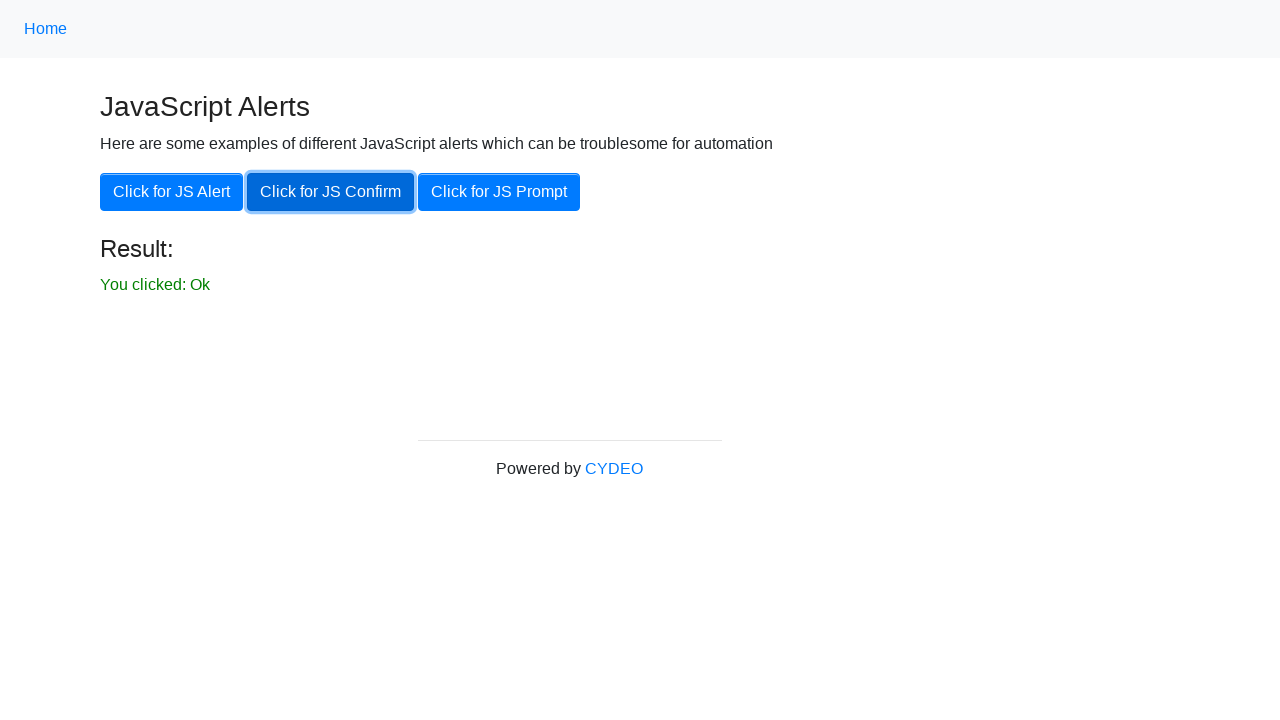

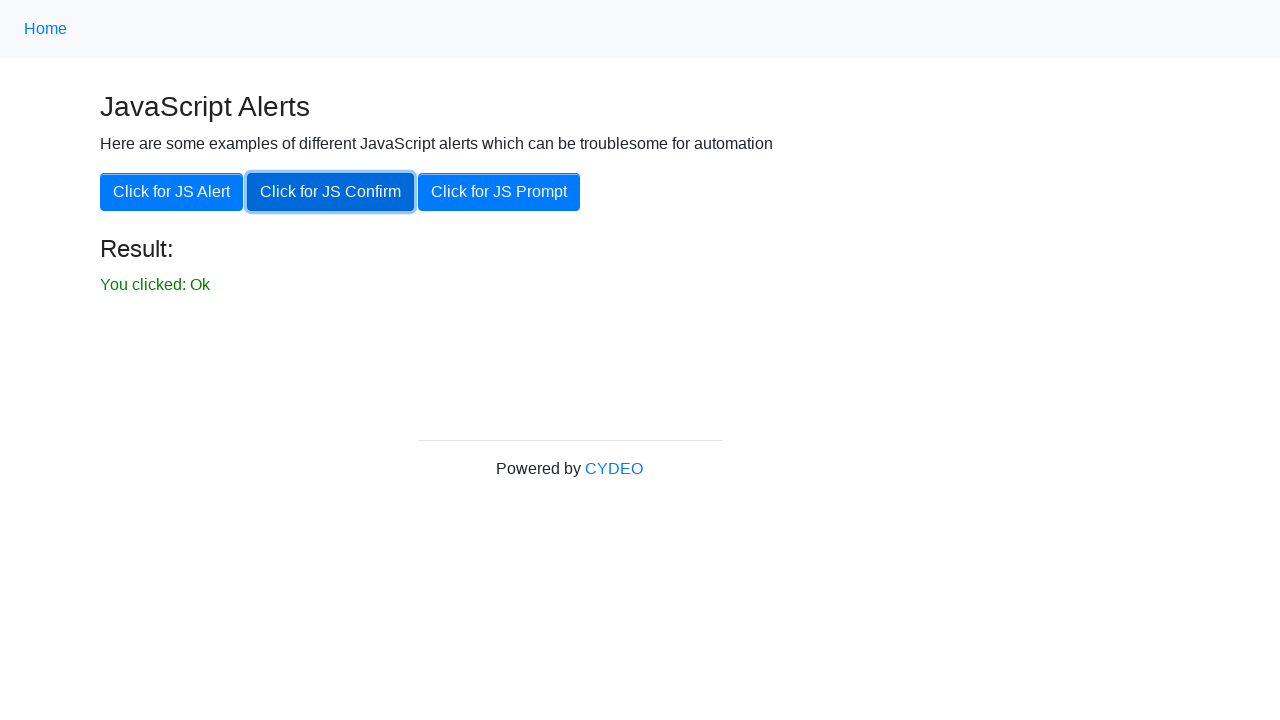